Tests checkbox and radio button functionality on a flight booking practice page, including clicking a senior citizen discount checkbox, selecting round trip option, and incrementing adult passenger count to 5.

Starting URL: https://rahulshettyacademy.com/dropdownsPractise/

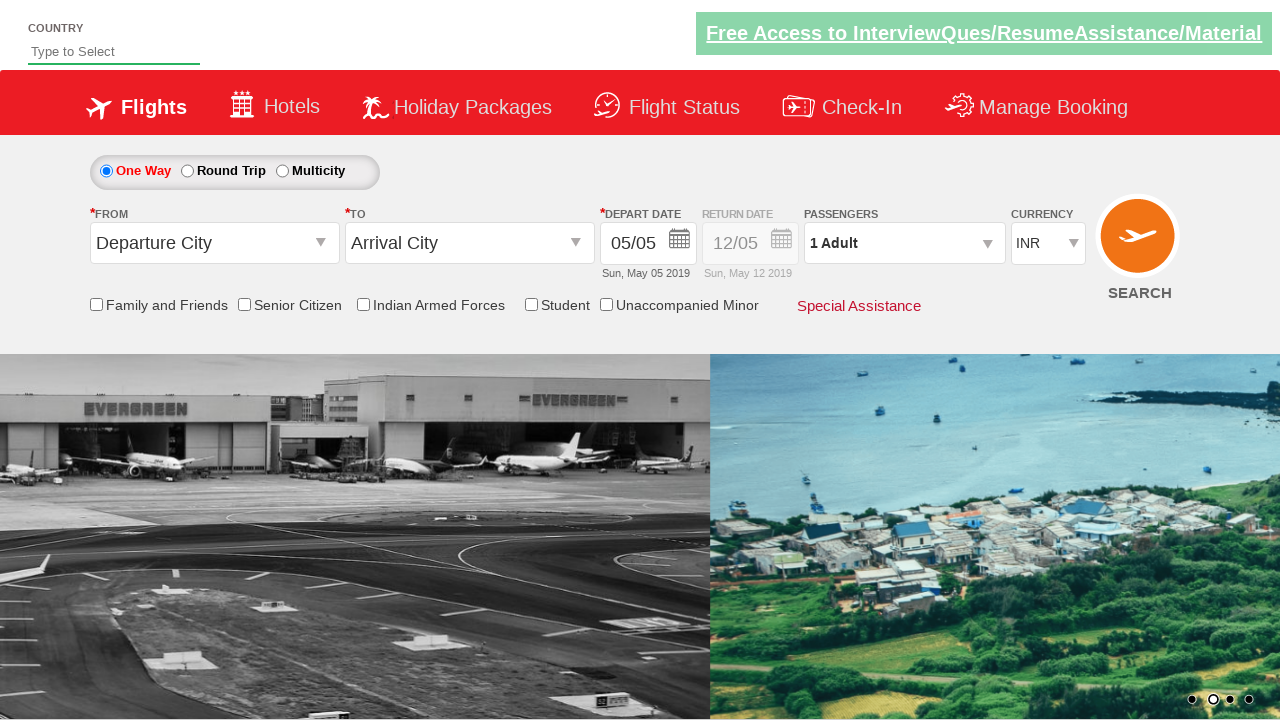

Clicked Senior Citizen Discount checkbox at (298, 306) on label[for='ctl00_mainContent_chk_SeniorCitizenDiscount']
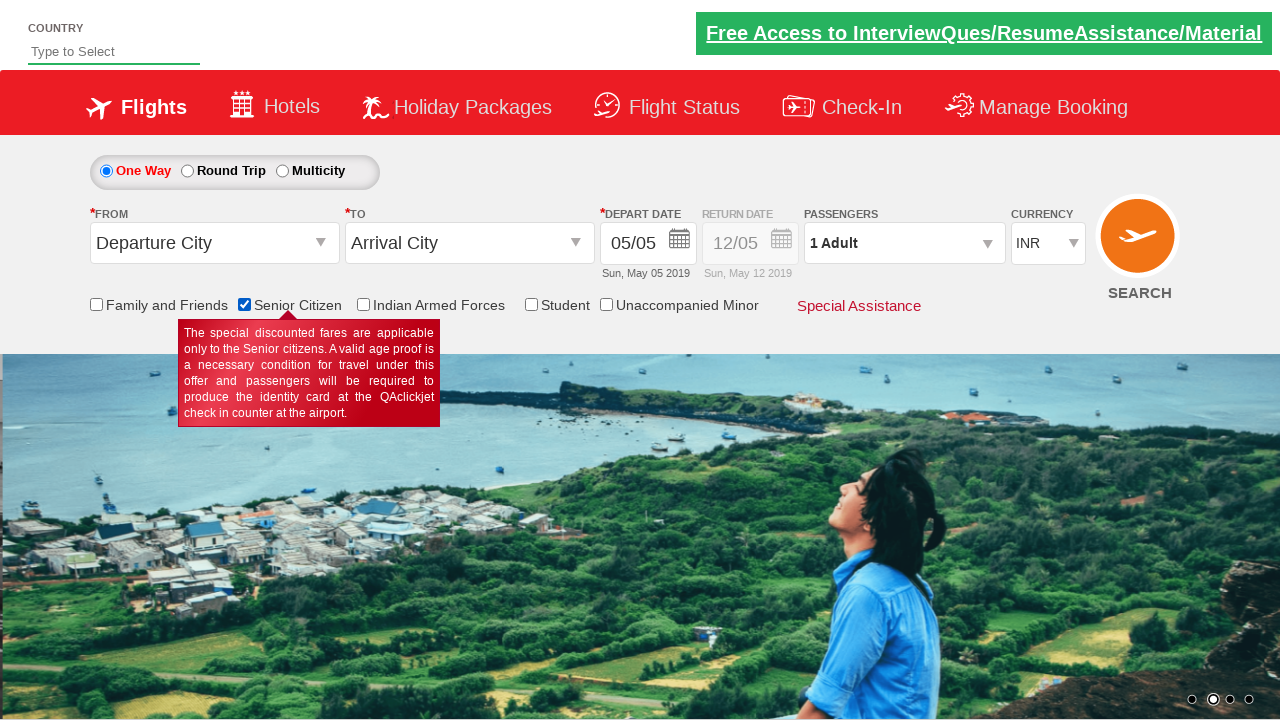

Clicked Round Trip radio button at (187, 171) on #ctl00_mainContent_rbtnl_Trip_1
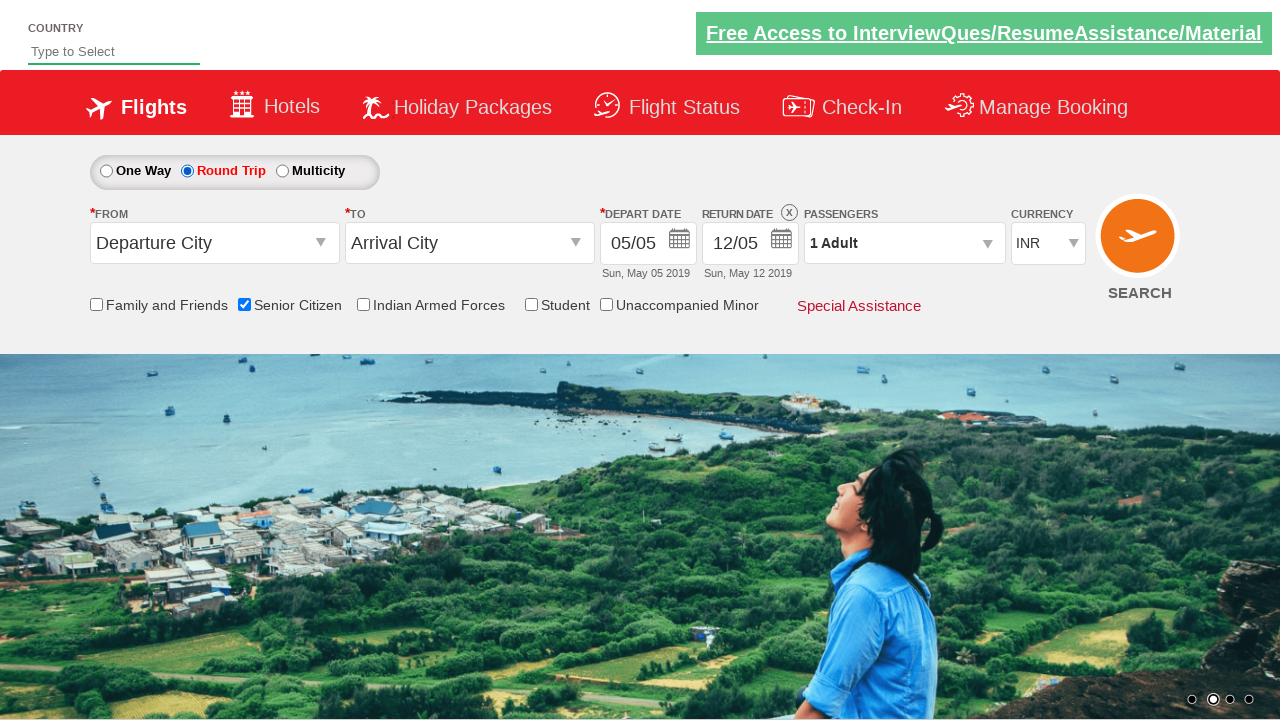

Clicked passenger info dropdown to open it at (904, 243) on #divpaxinfo
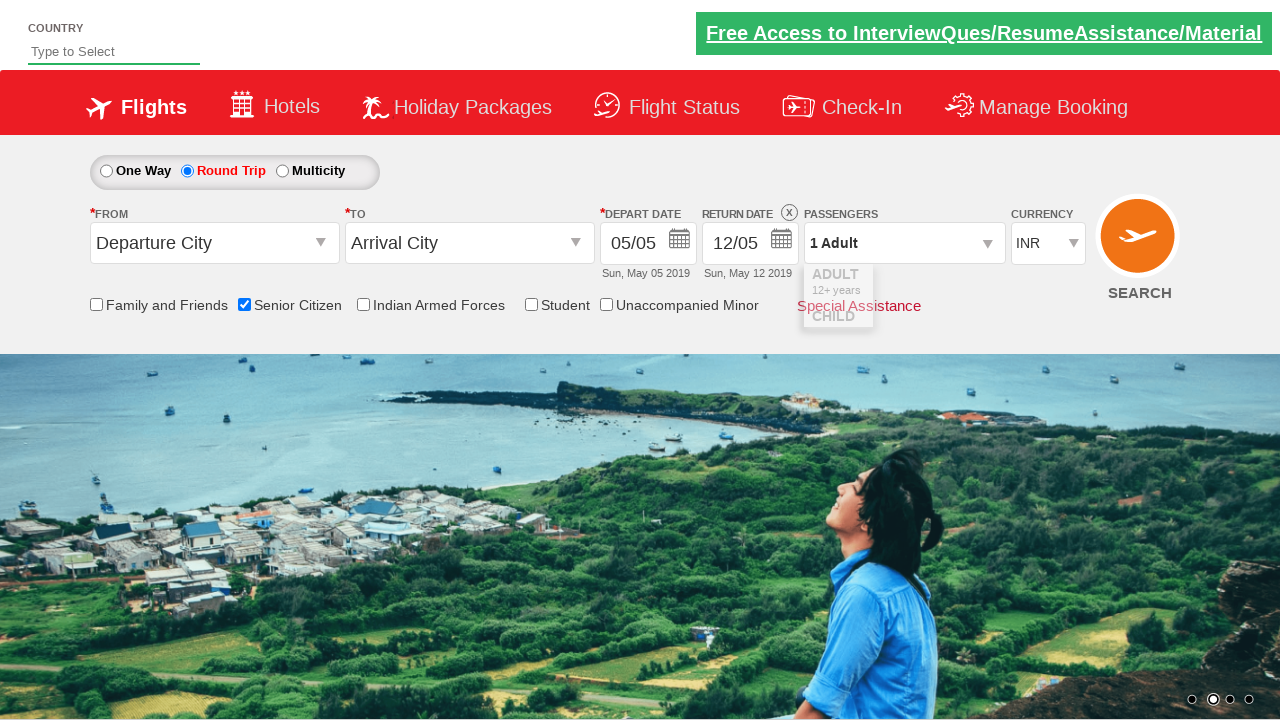

Waited 2 seconds for dropdown to be visible
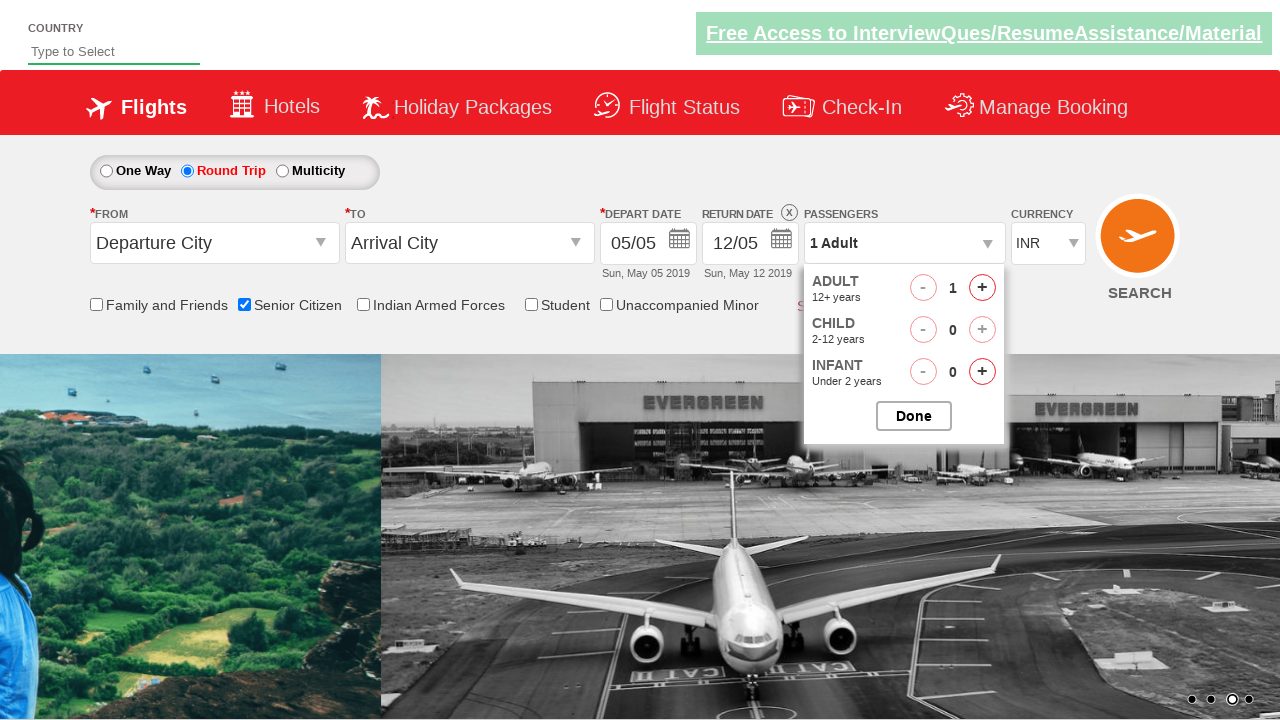

Incremented adult passenger count (iteration 1 of 4) at (982, 288) on #hrefIncAdt
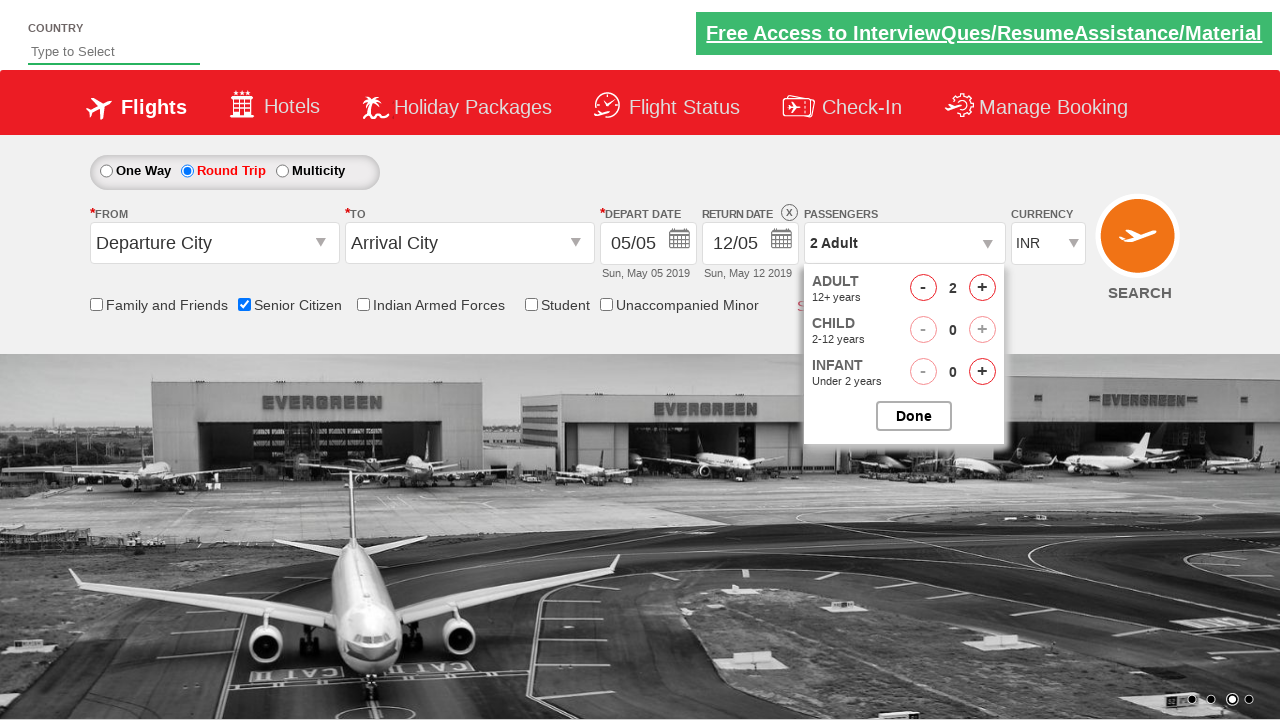

Incremented adult passenger count (iteration 2 of 4) at (982, 288) on #hrefIncAdt
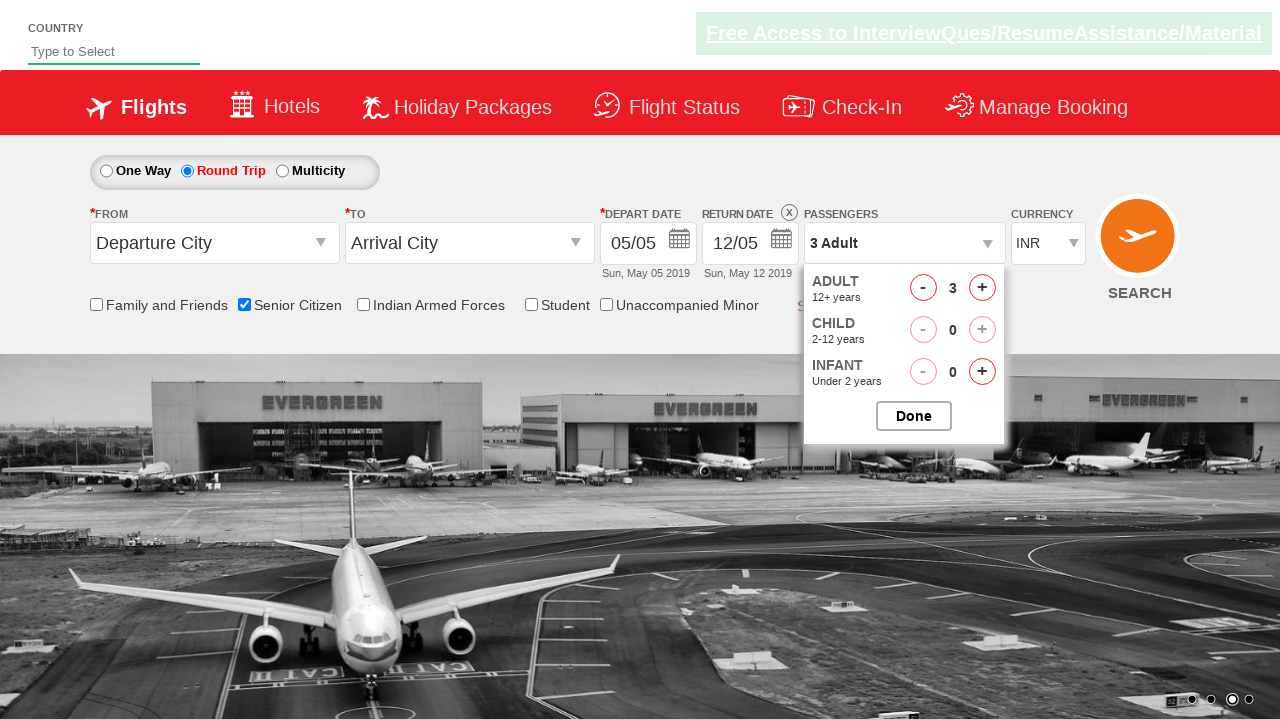

Incremented adult passenger count (iteration 3 of 4) at (982, 288) on #hrefIncAdt
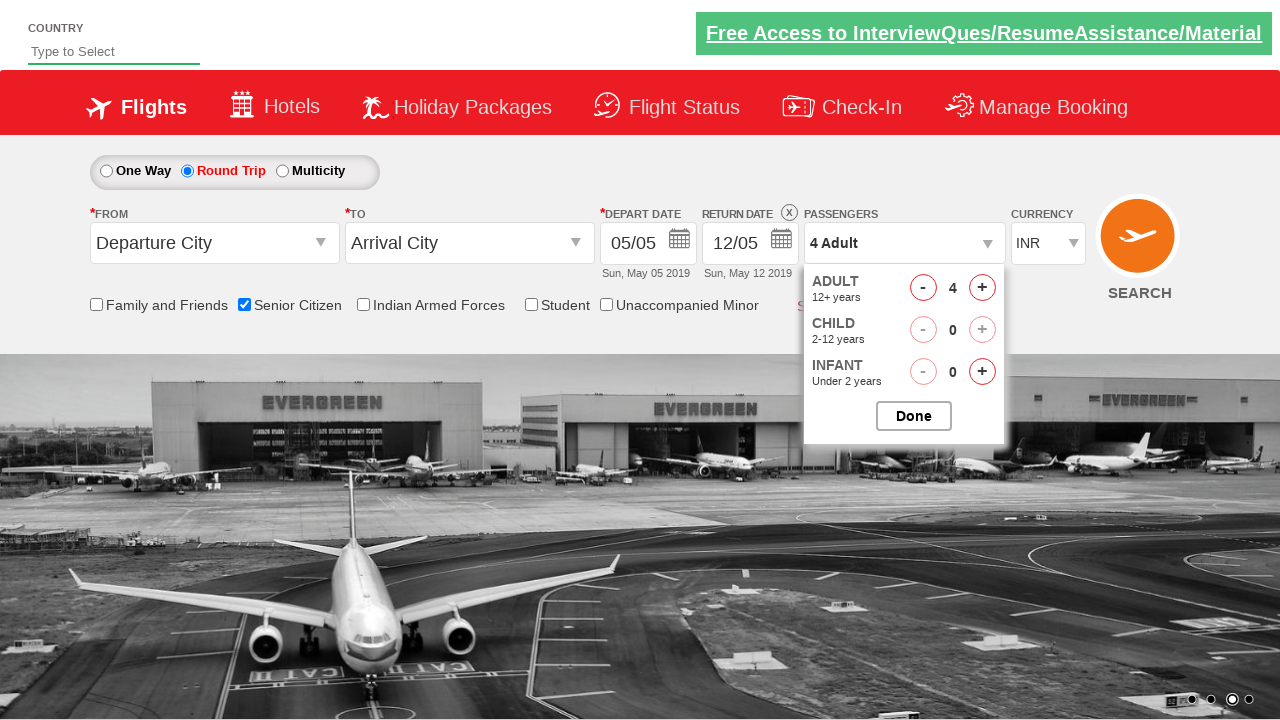

Incremented adult passenger count (iteration 4 of 4) at (982, 288) on #hrefIncAdt
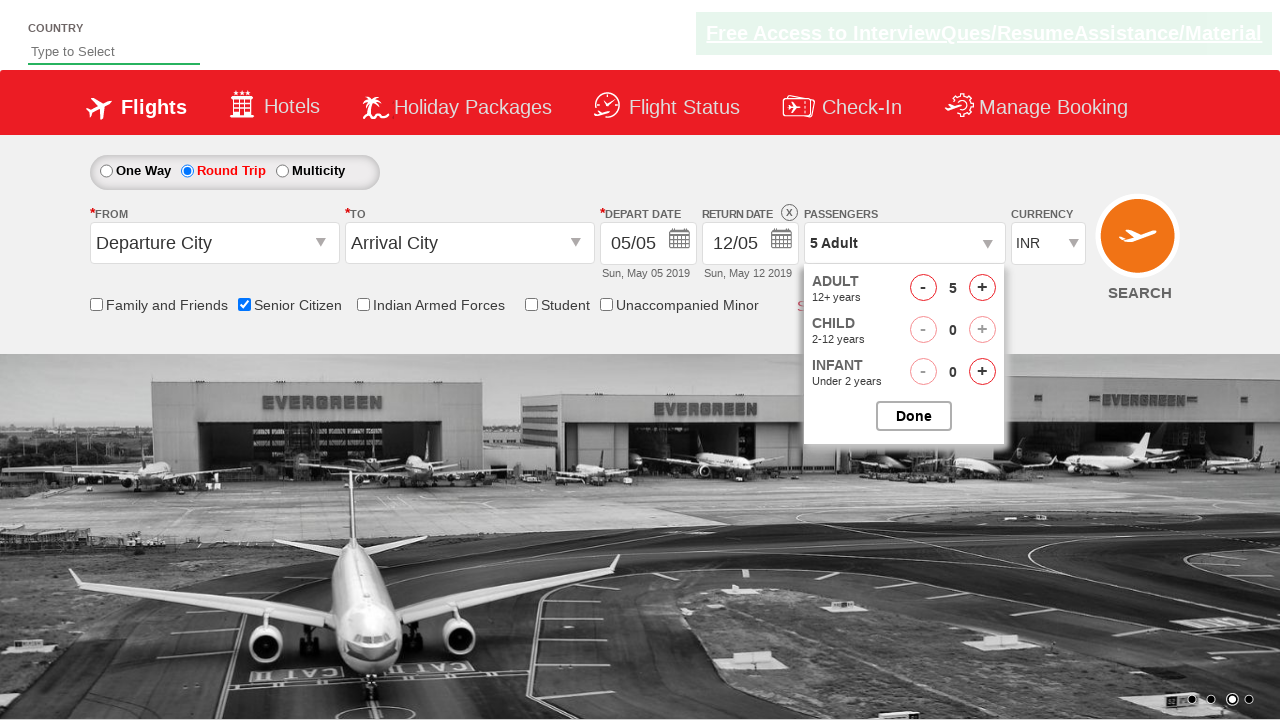

Closed passenger options dropdown at (914, 416) on #btnclosepaxoption
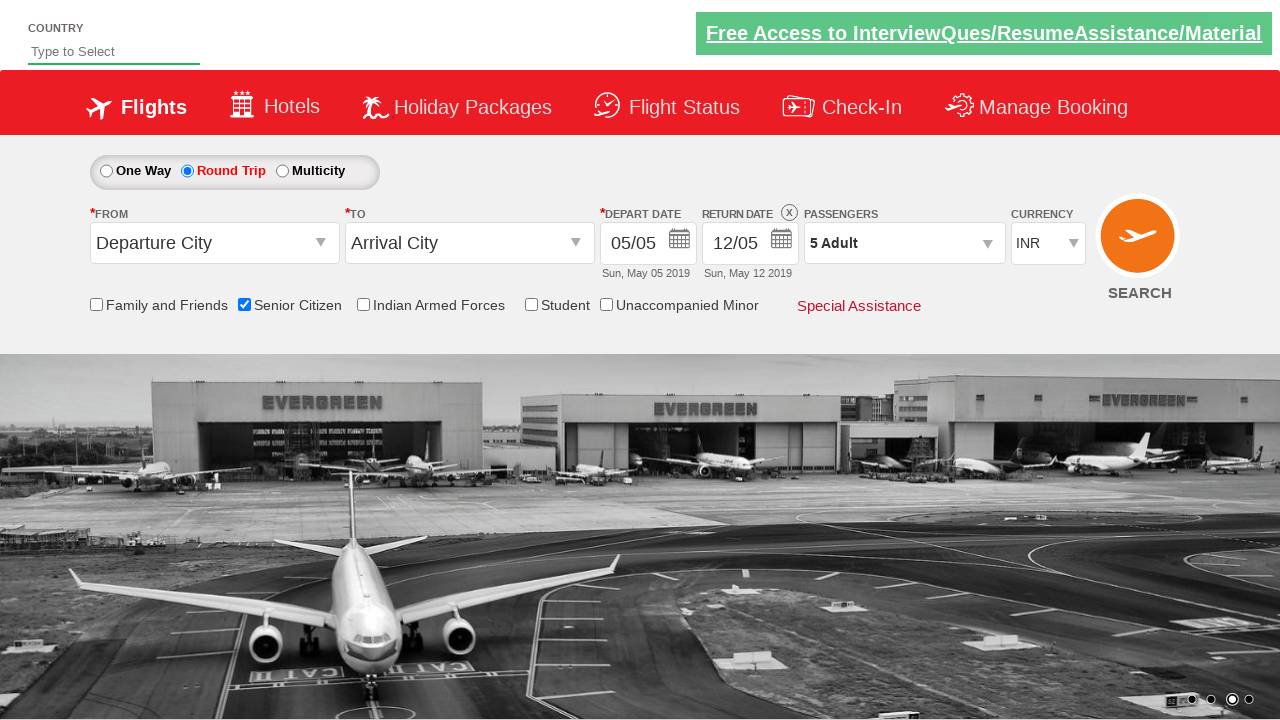

Verified passenger count displays '5 Adult'
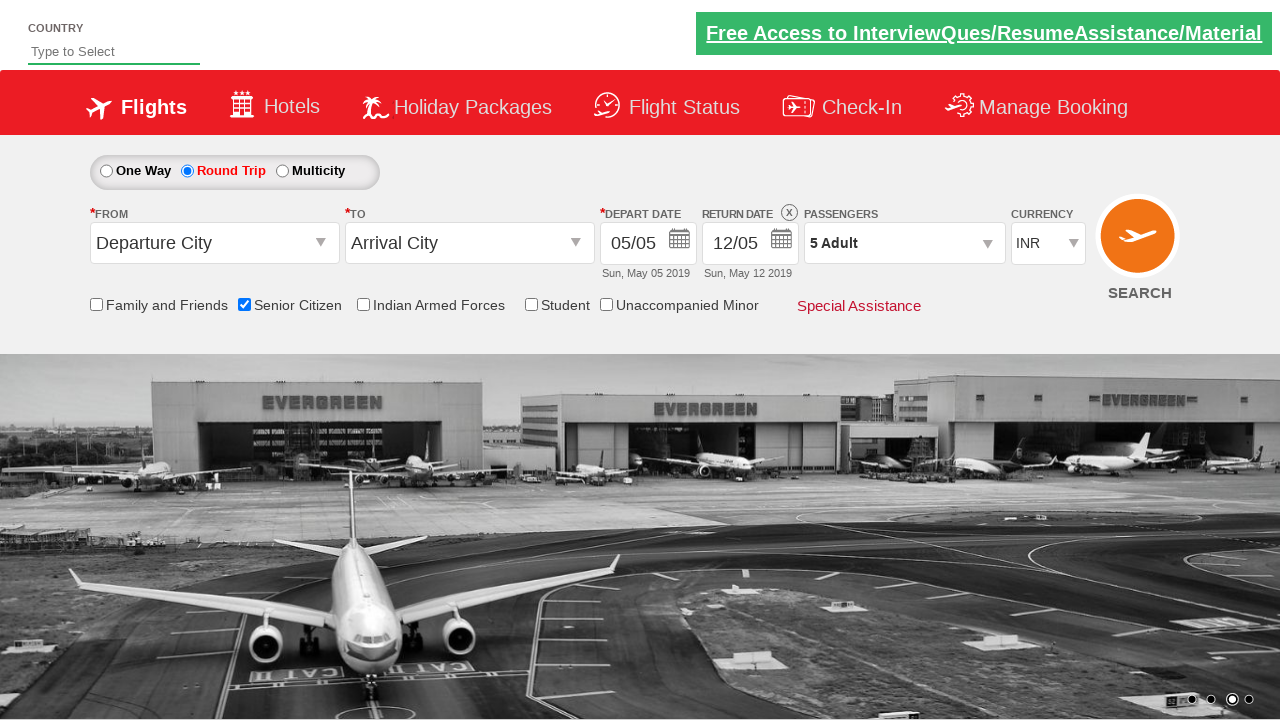

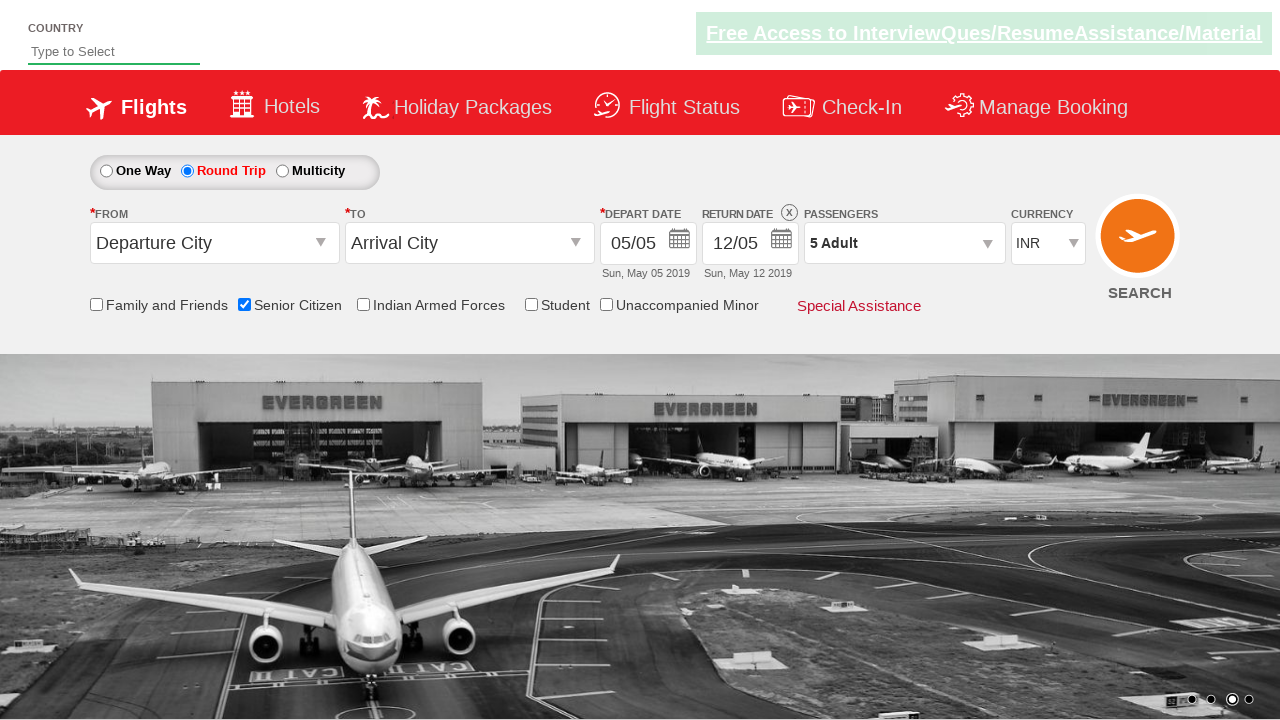